Tests a math calculation form by reading two numbers from the page, calculating their sum, selecting the result from a dropdown, and submitting the form

Starting URL: http://suninjuly.github.io/selects1.html

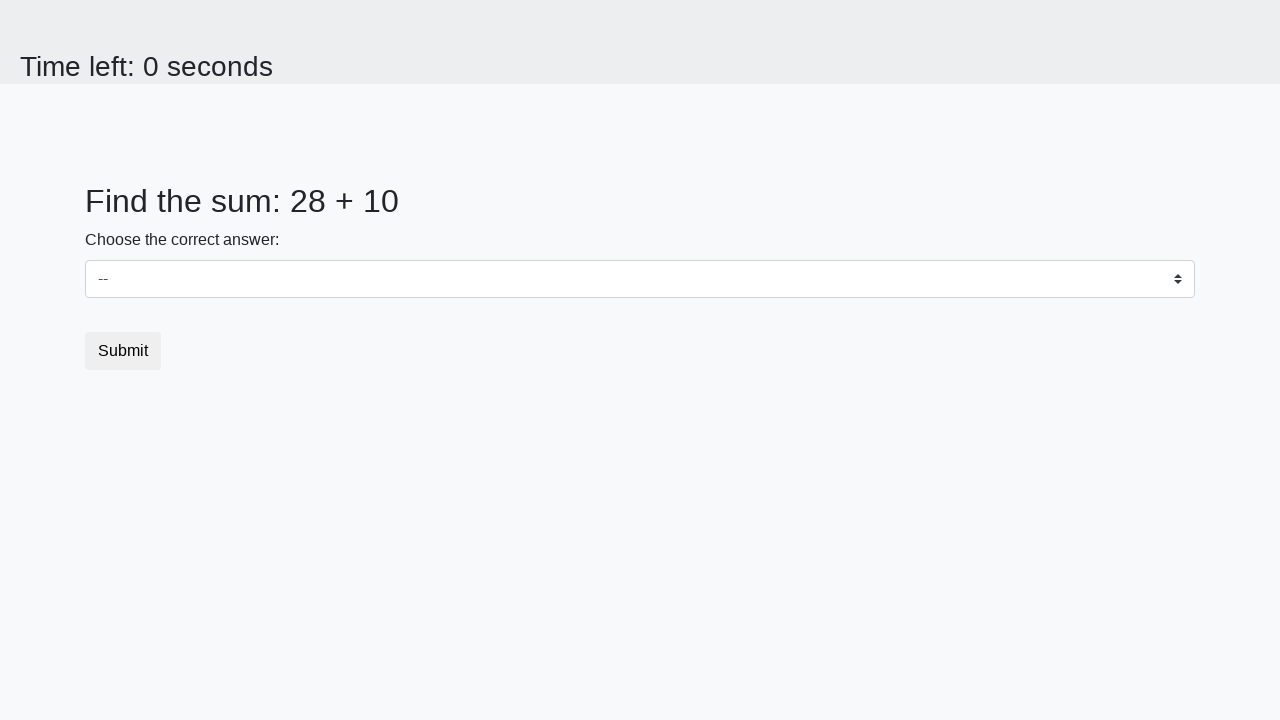

Read first number from page element #num1
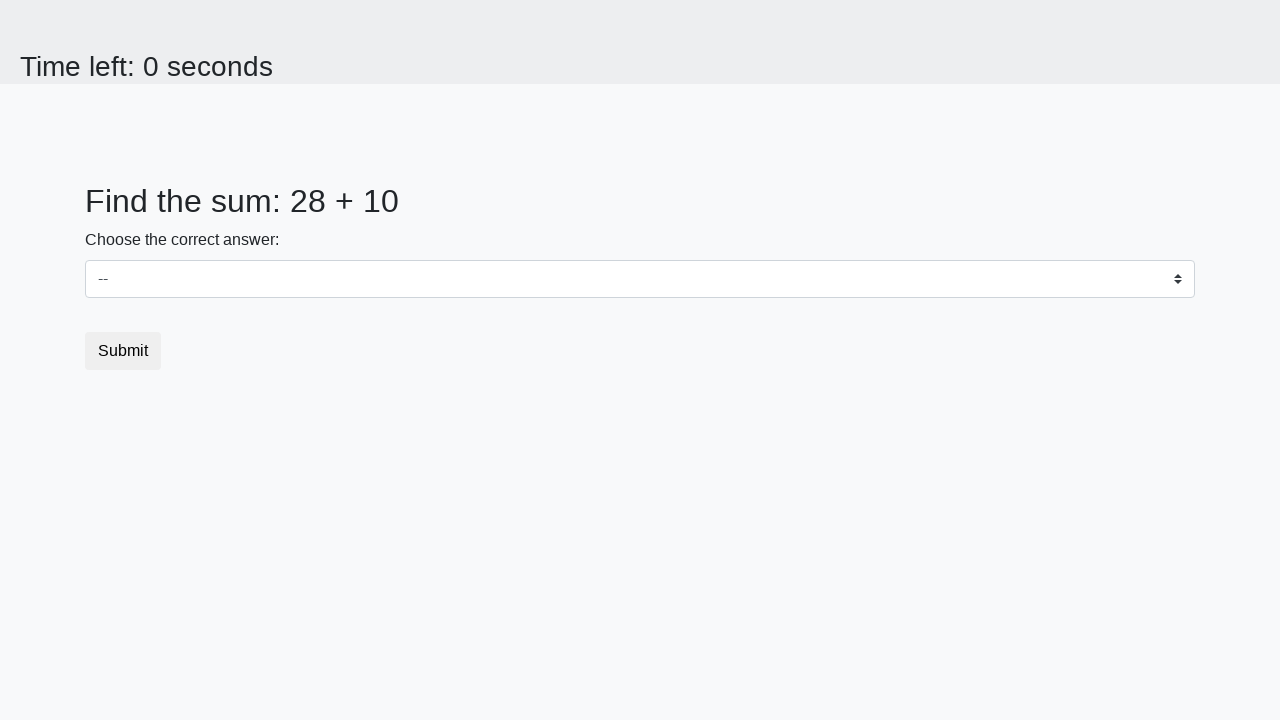

Read second number from page element #num2
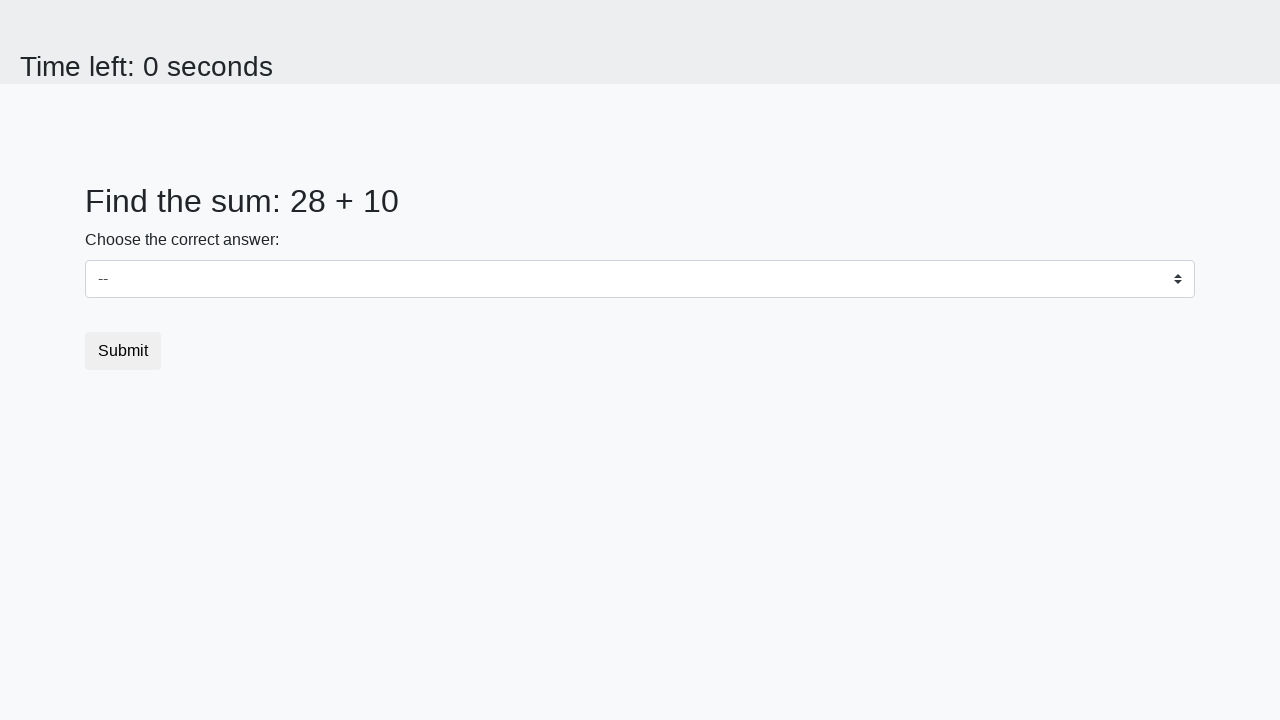

Calculated sum: 28 + 10 = 38
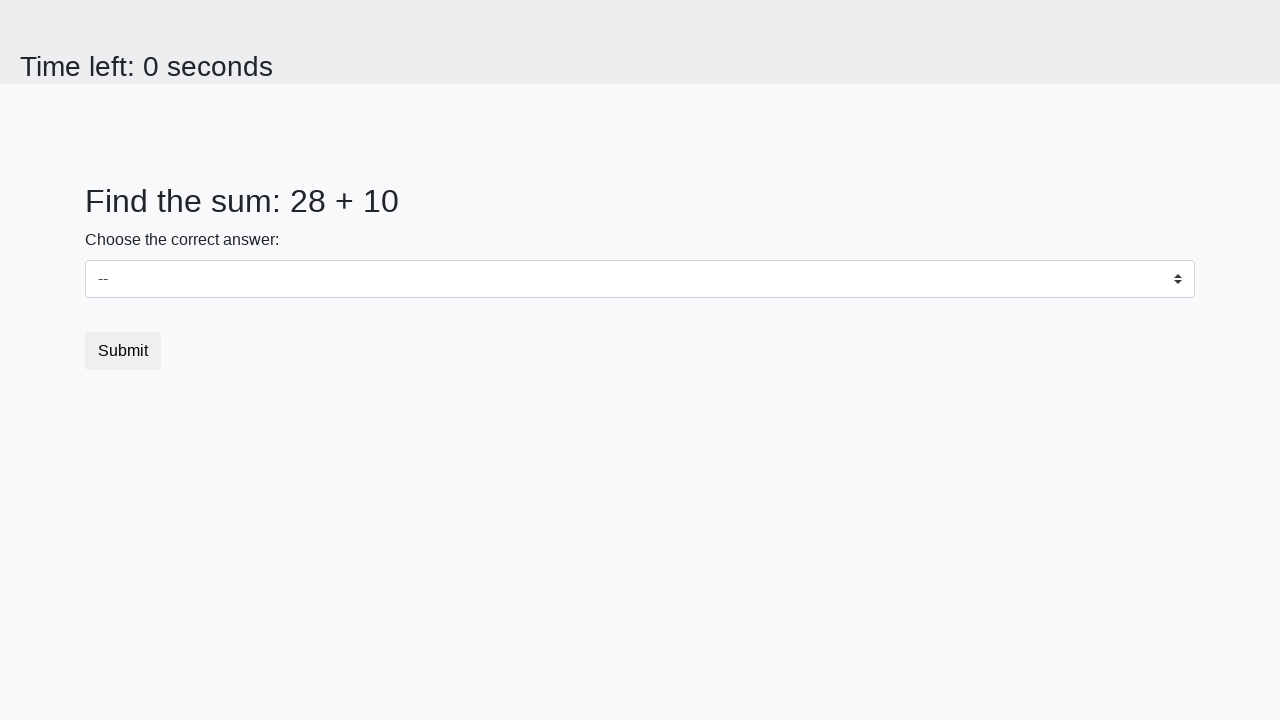

Selected calculated result '38' from dropdown on select
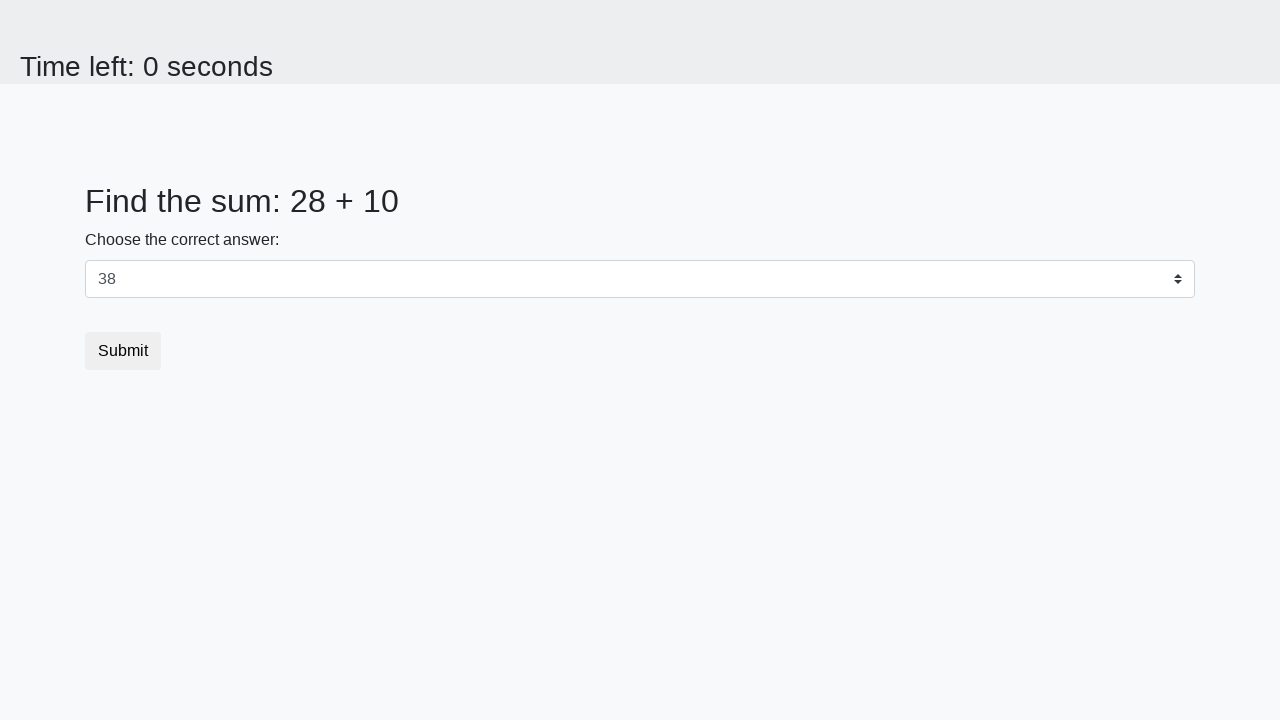

Clicked submit button to submit the form at (123, 351) on body > div > form > button
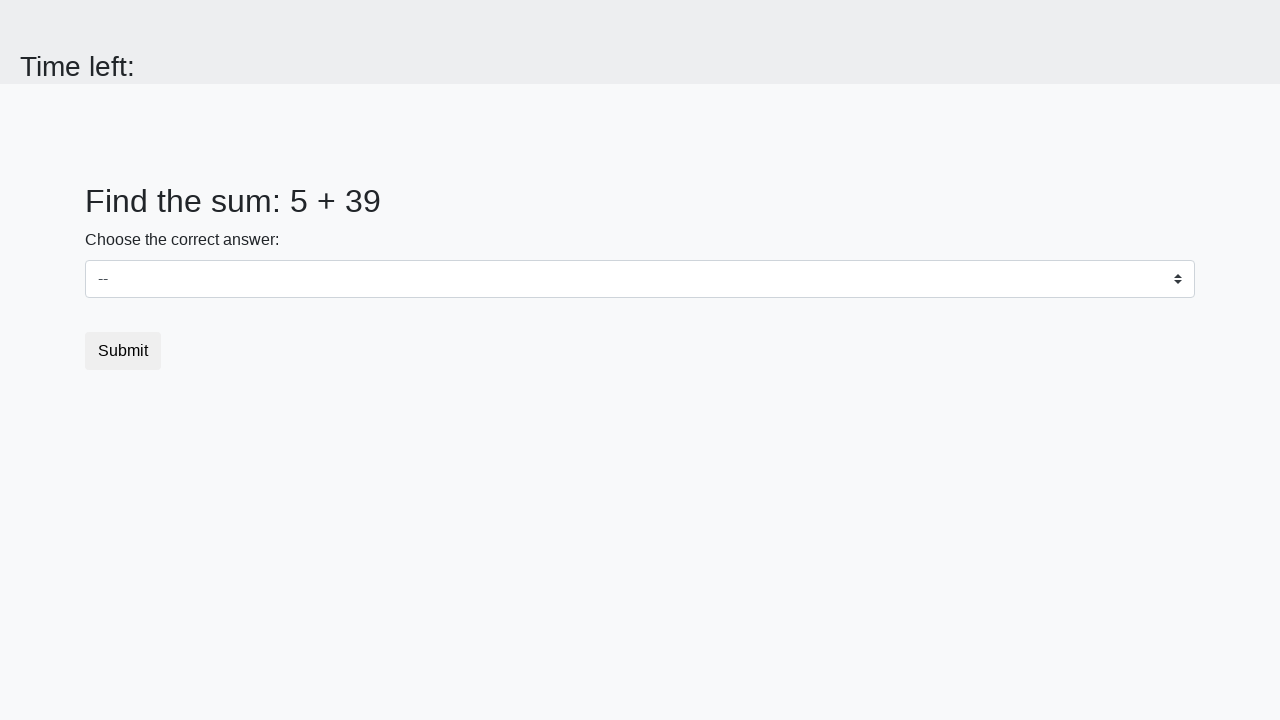

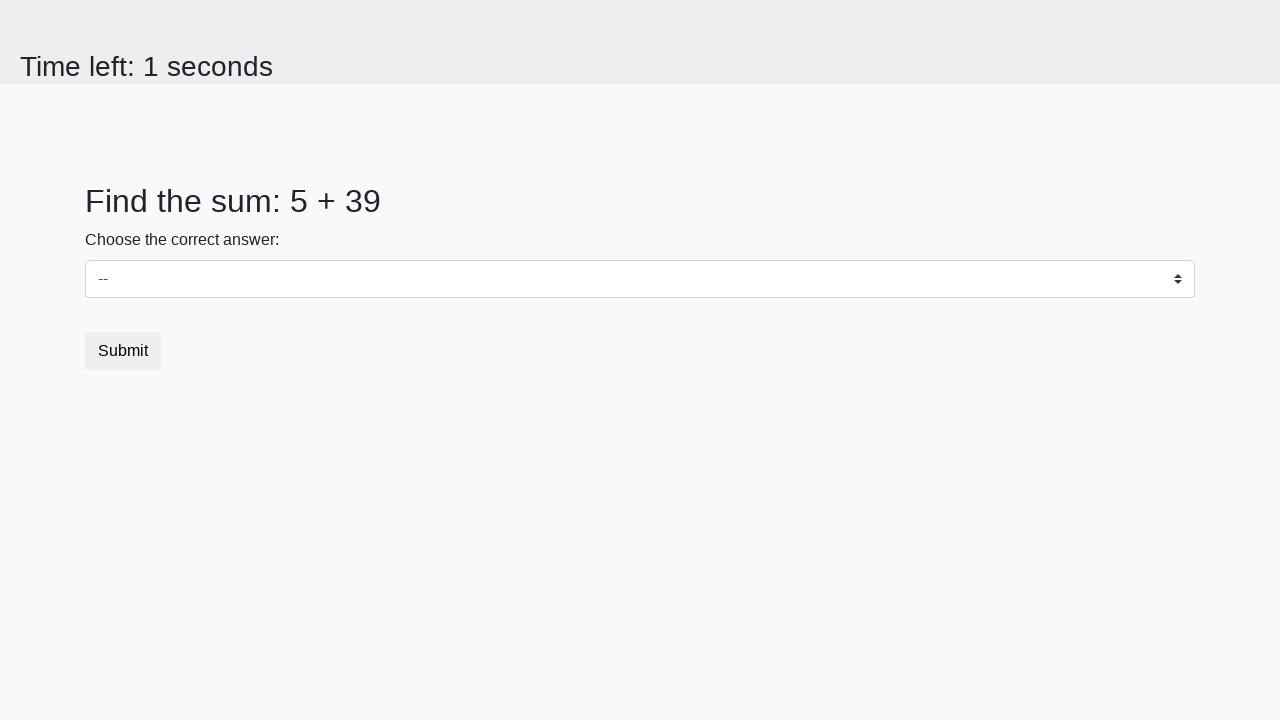